Tests basic performance and structure of the GrowStack AI landing page by checking load time, verifying the presence of headings and images, and ensuring the page has substantial content.

Starting URL: https://www.growstack.ai/

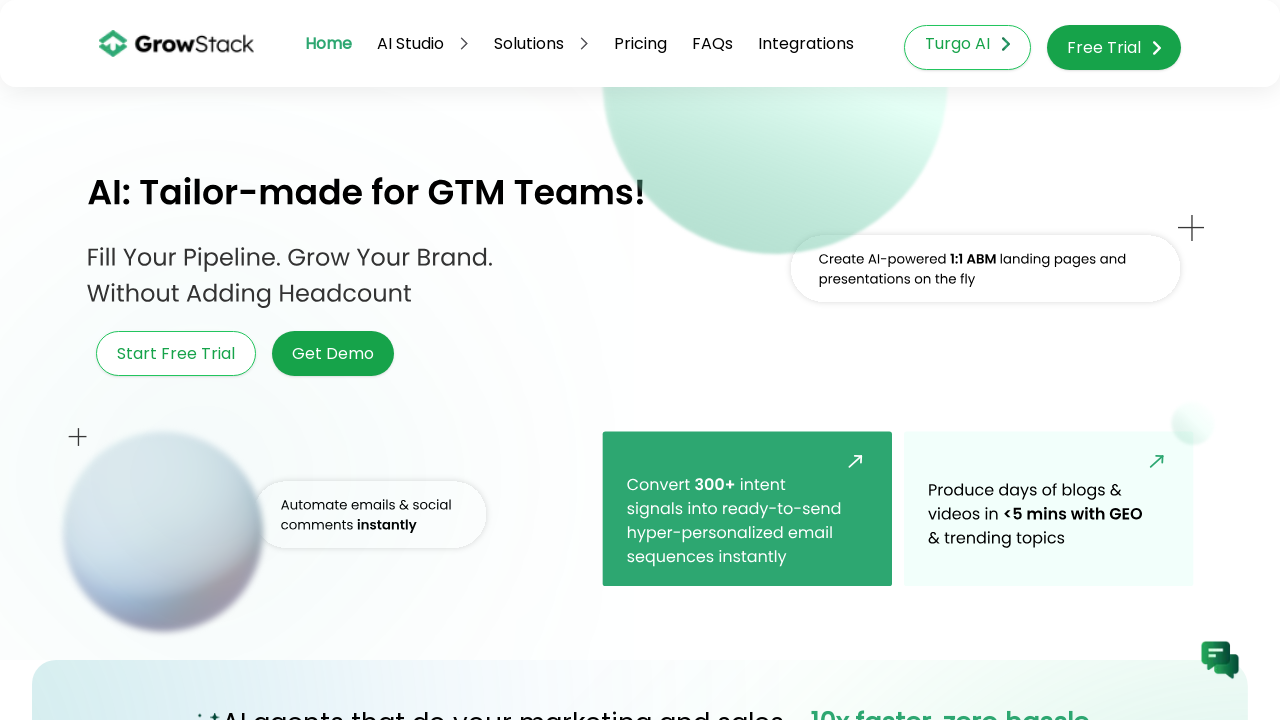

Waited for page to load with domcontentloaded state
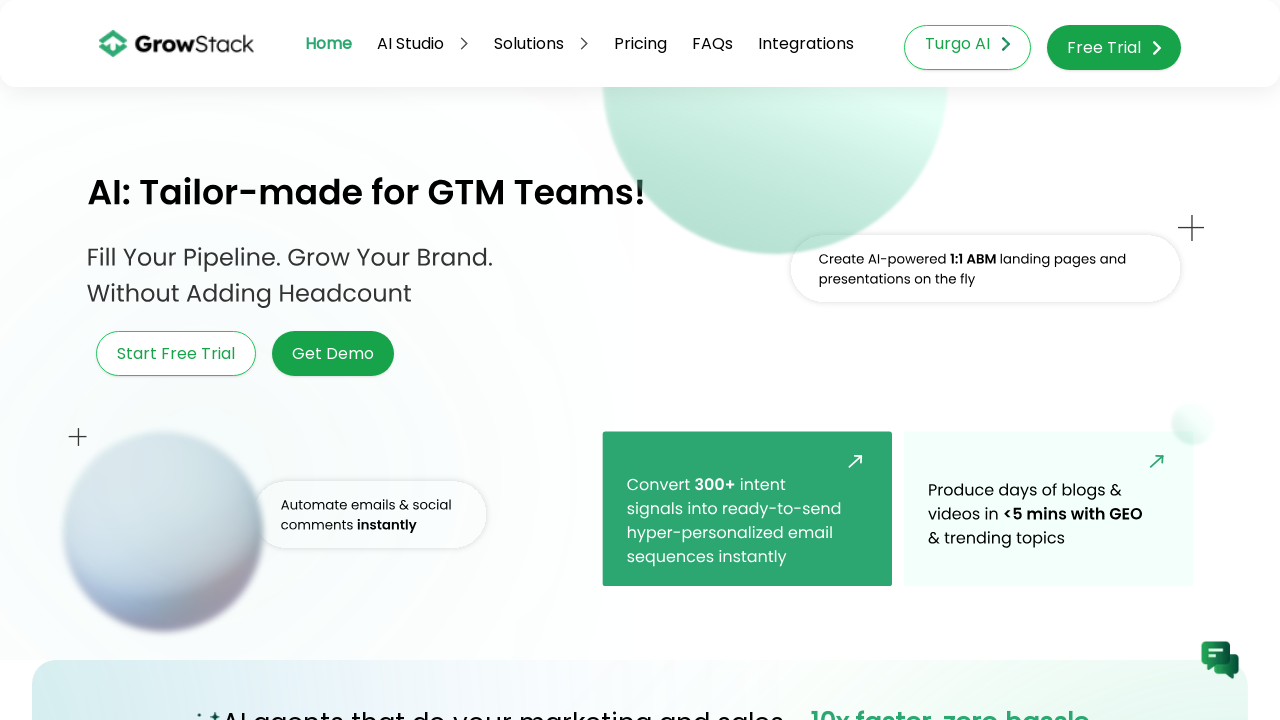

Located all heading elements (h1, h2, h3)
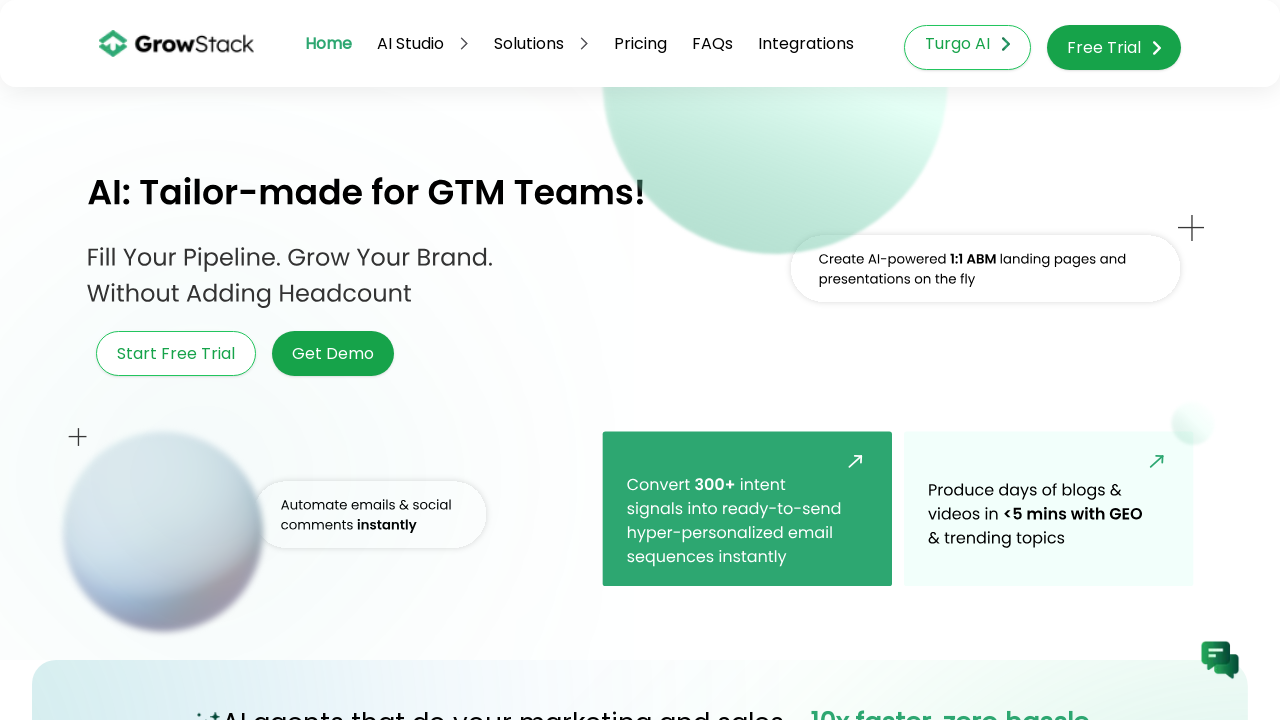

Counted 41 heading elements on page
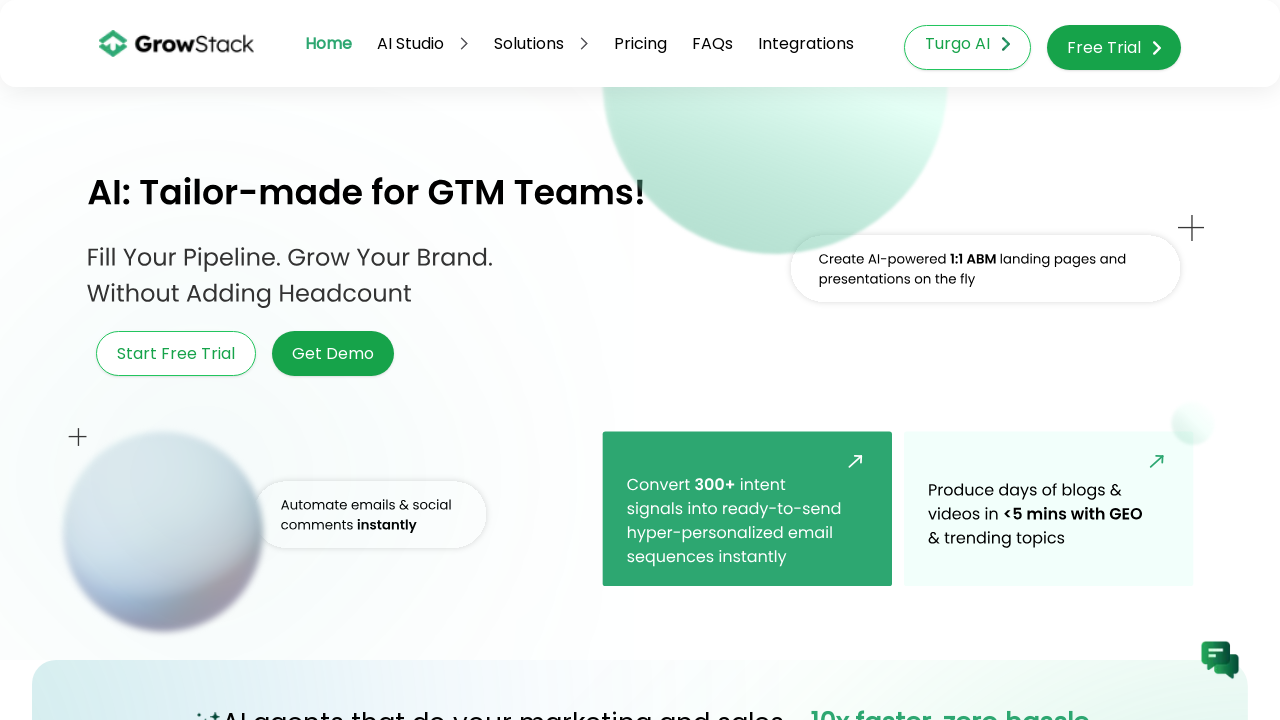

Verified page has at least one heading
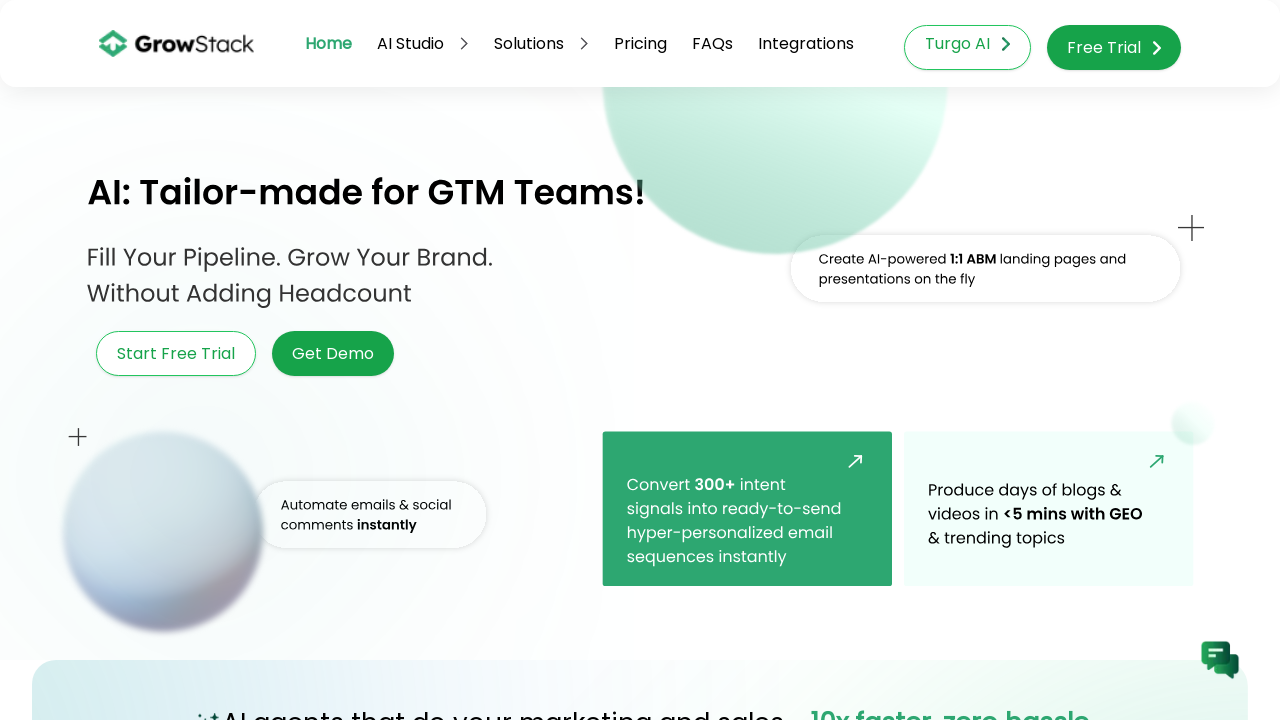

Located all image elements
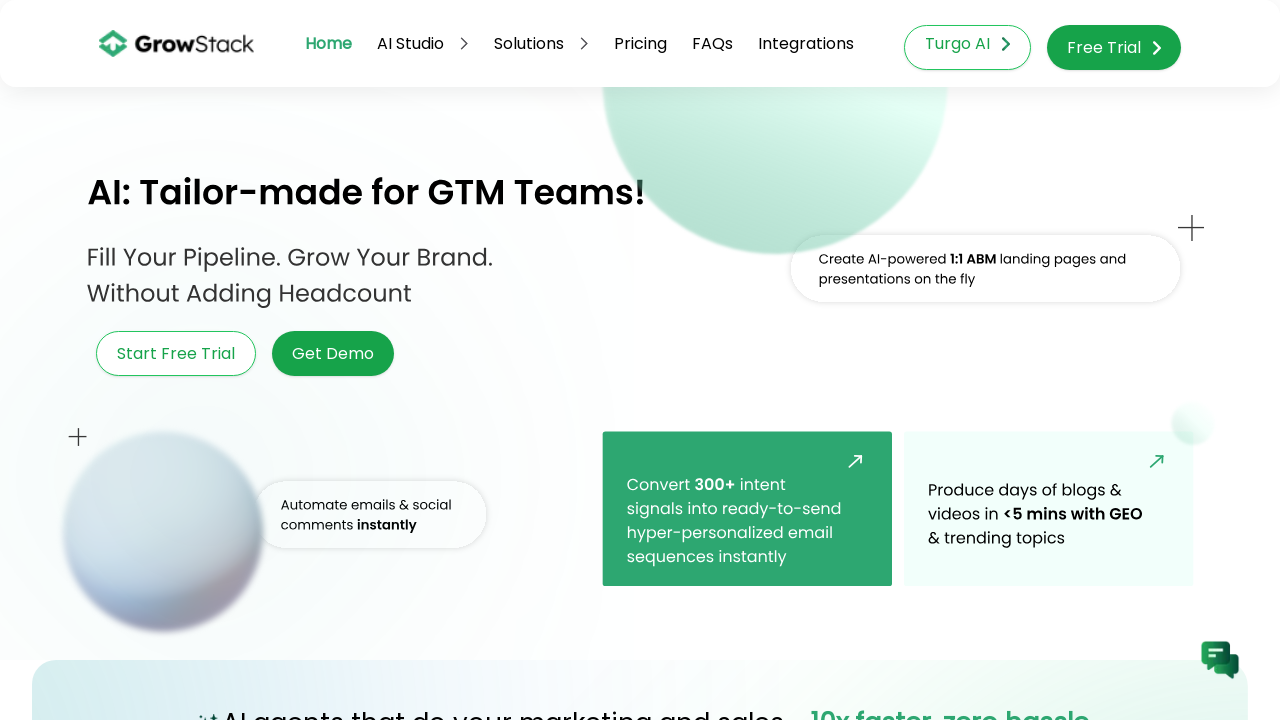

Counted 97 image elements on page
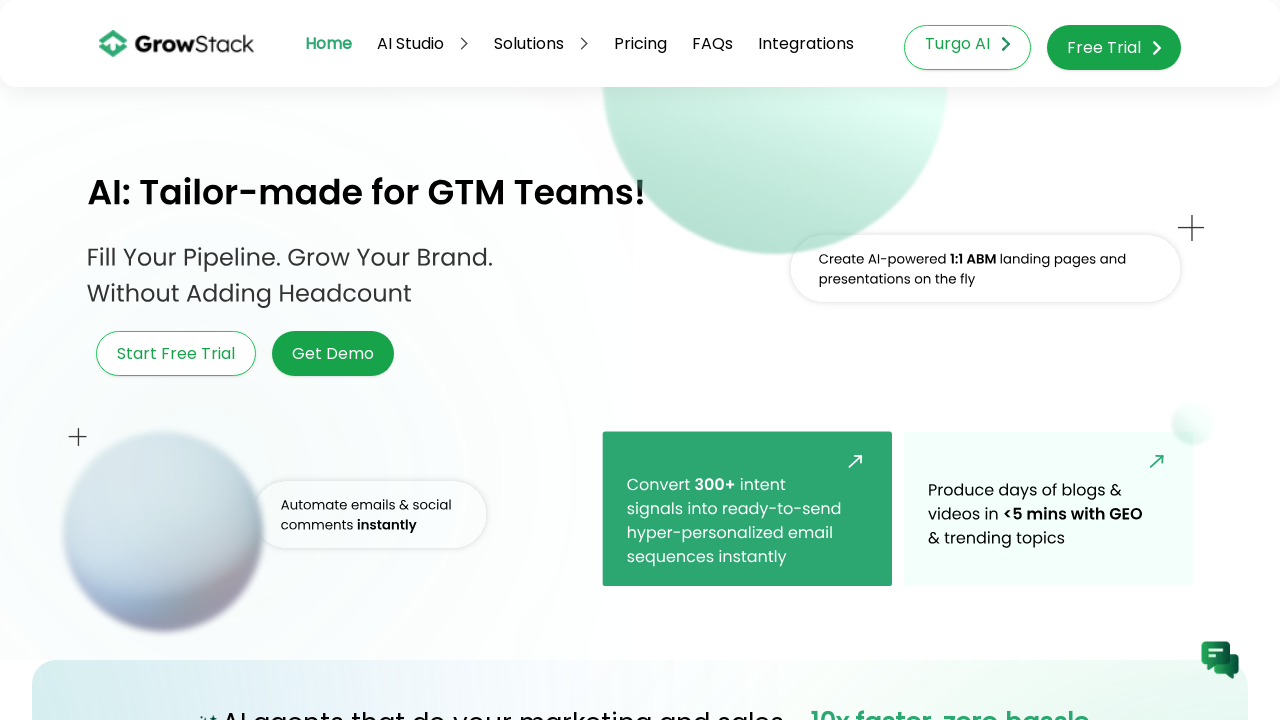

Verified page has at least one image
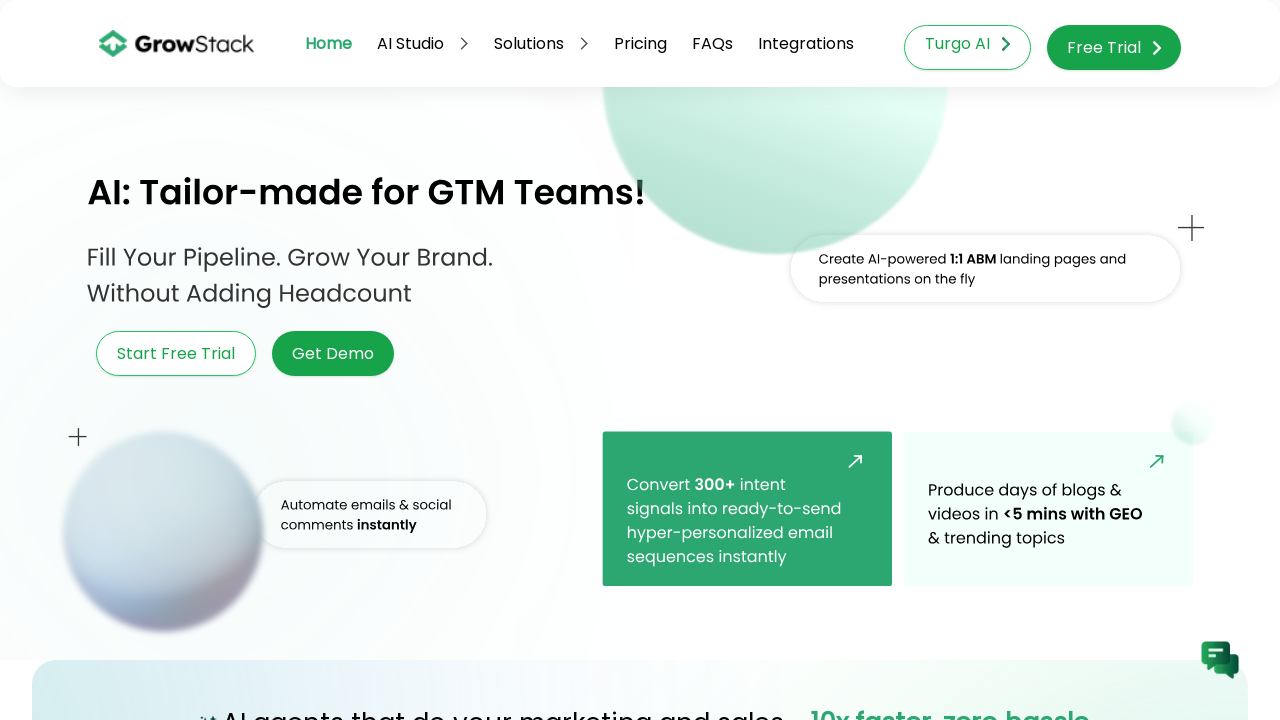

Extracted body text content (22165 characters)
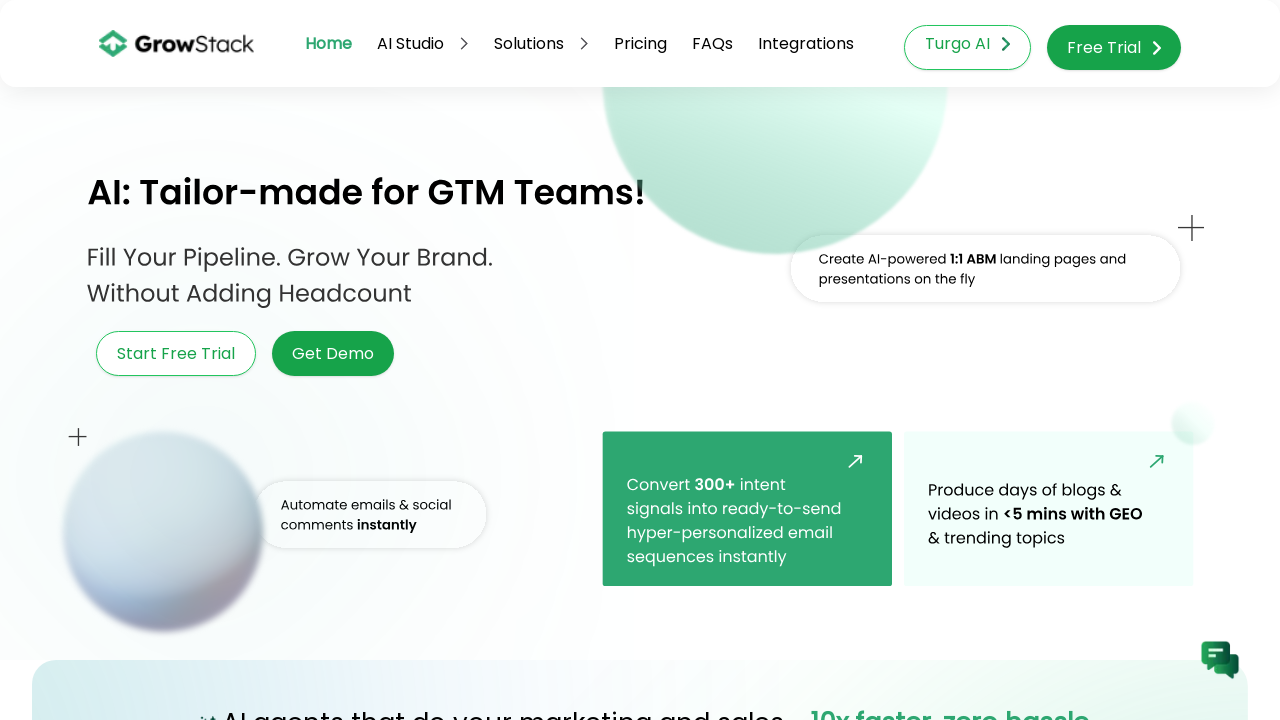

Verified page has substantial content (more than 100 characters)
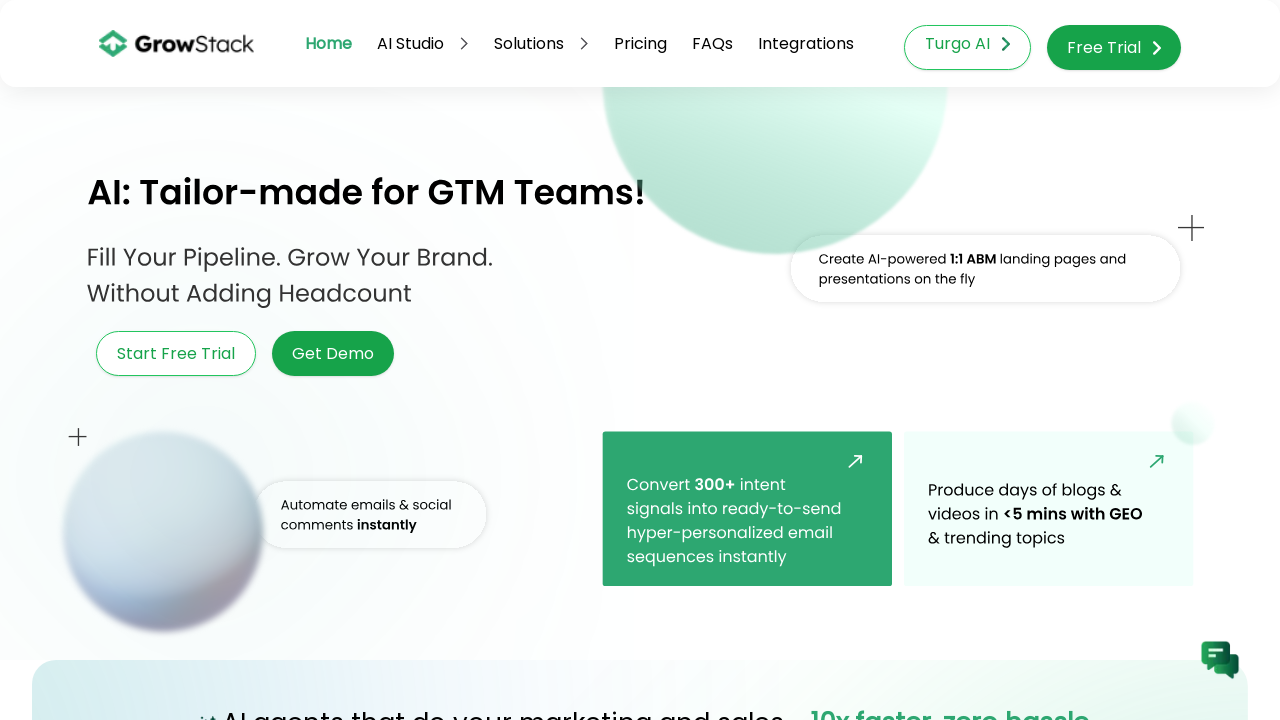

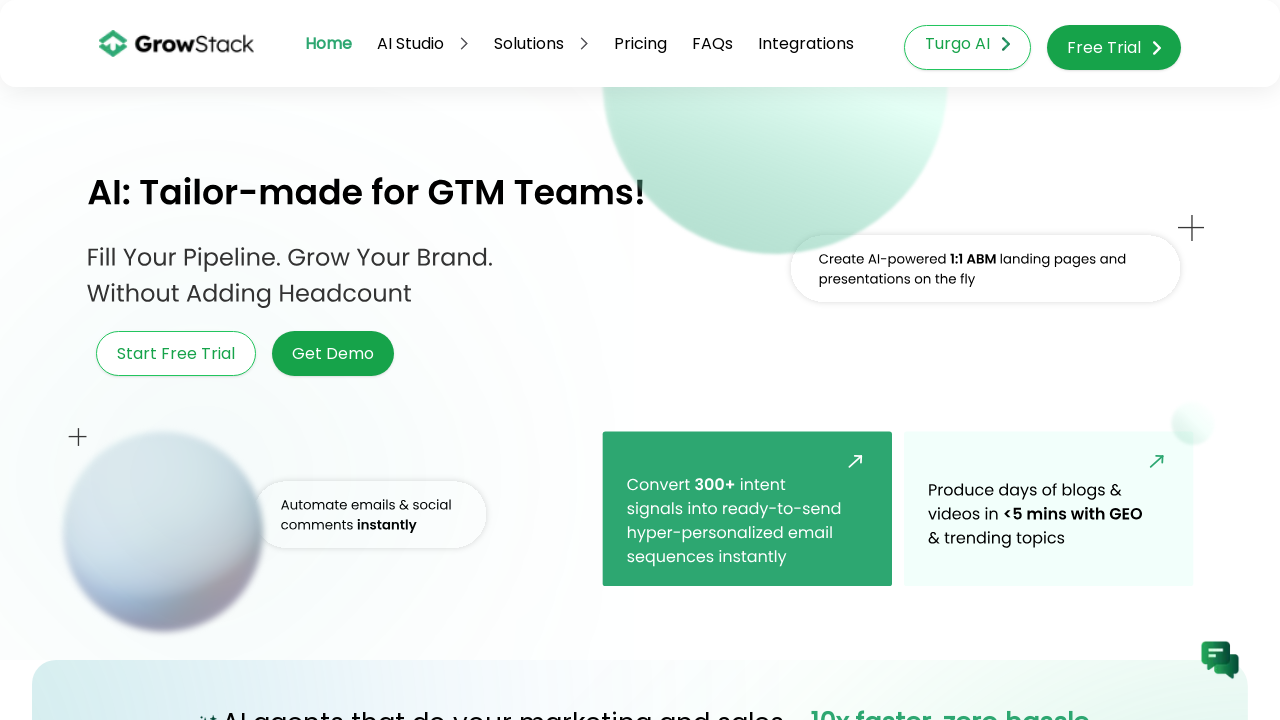